Tests the shopping cart functionality on an art store by navigating to the jewellery category, adding the first item to cart, and verifying the item appears correctly in the cart with matching name and price.

Starting URL: https://artnow.ru/

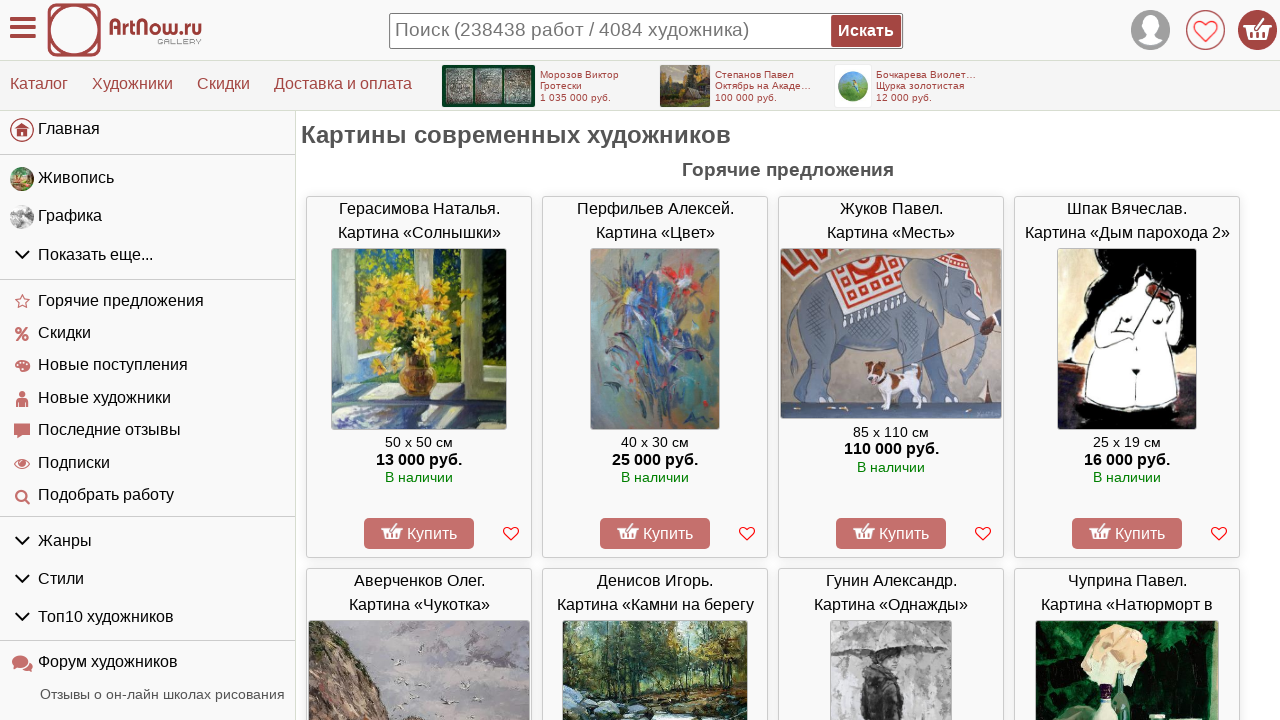

Clicked category expansion button to reveal subcategories at (22, 255) on #left_container > div > ul:nth-child(2) > li.menu-group.gids > div > i
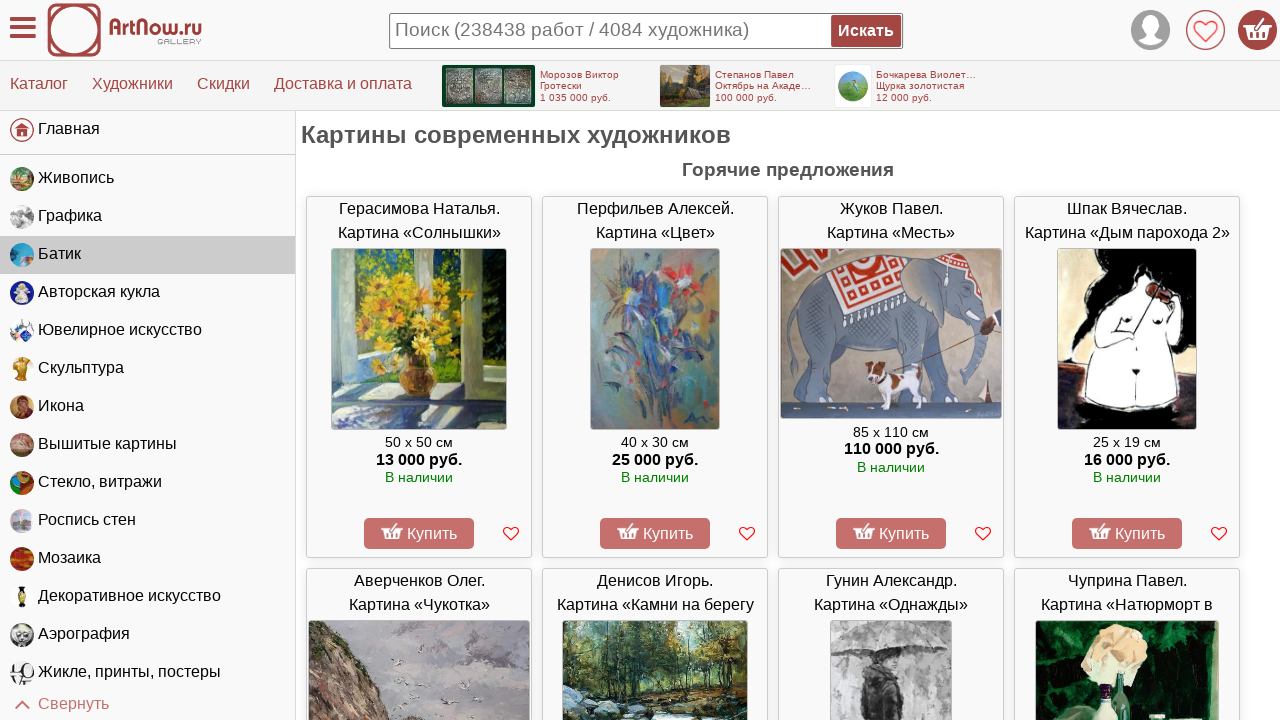

Clicked on jewellery category link at (148, 331) on xpath=//*[@id='left_container']/div/ul[2]/li[5]/a
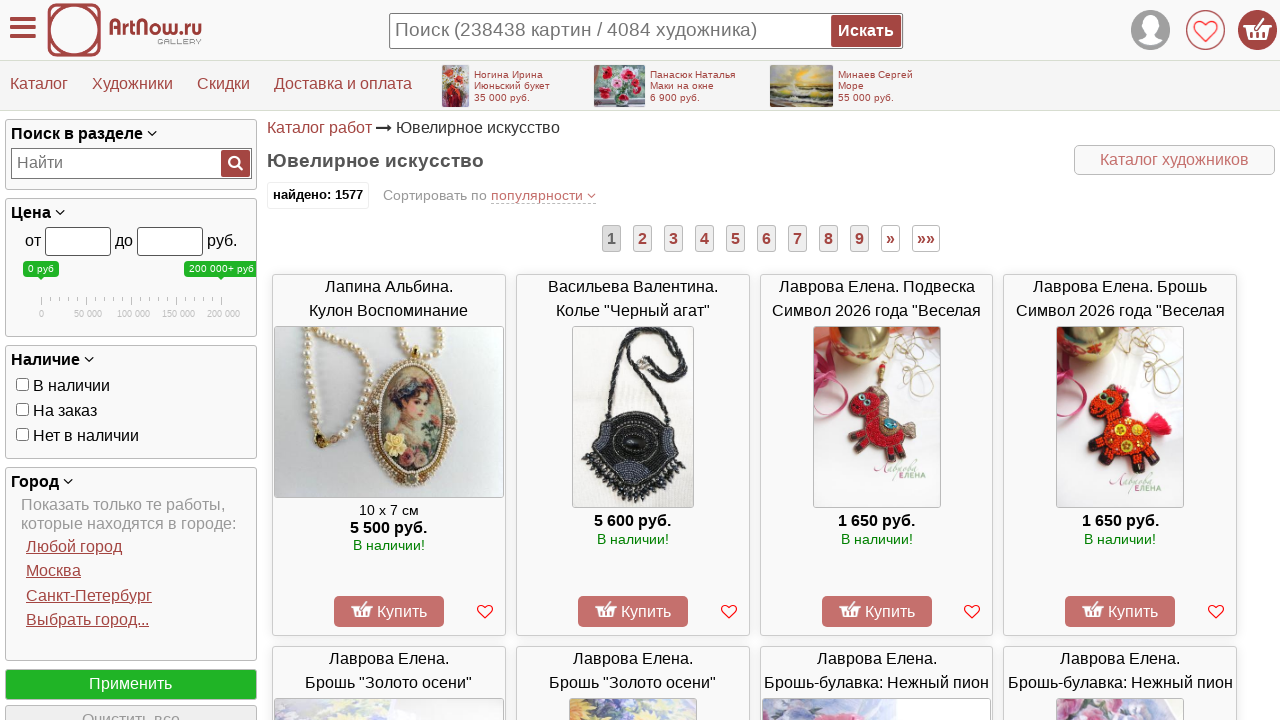

Product images loaded
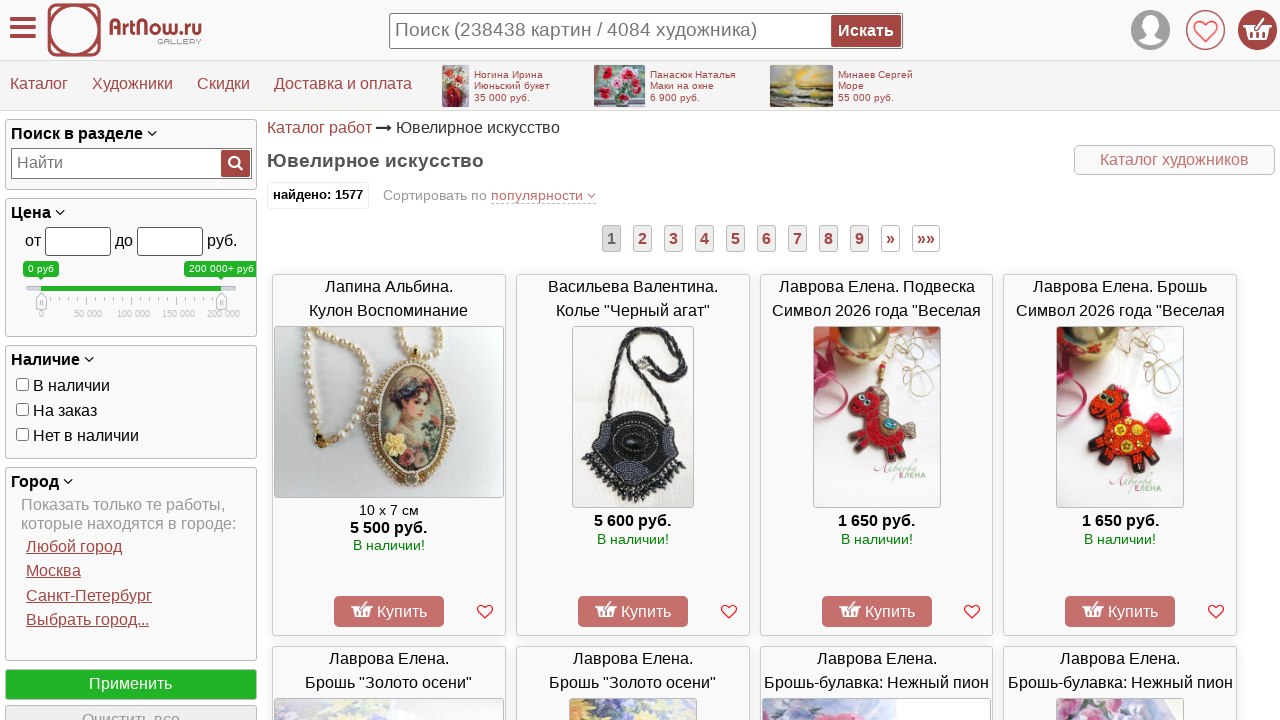

Retrieved first product name: Кулон Воспоминание. Лапина Альбина
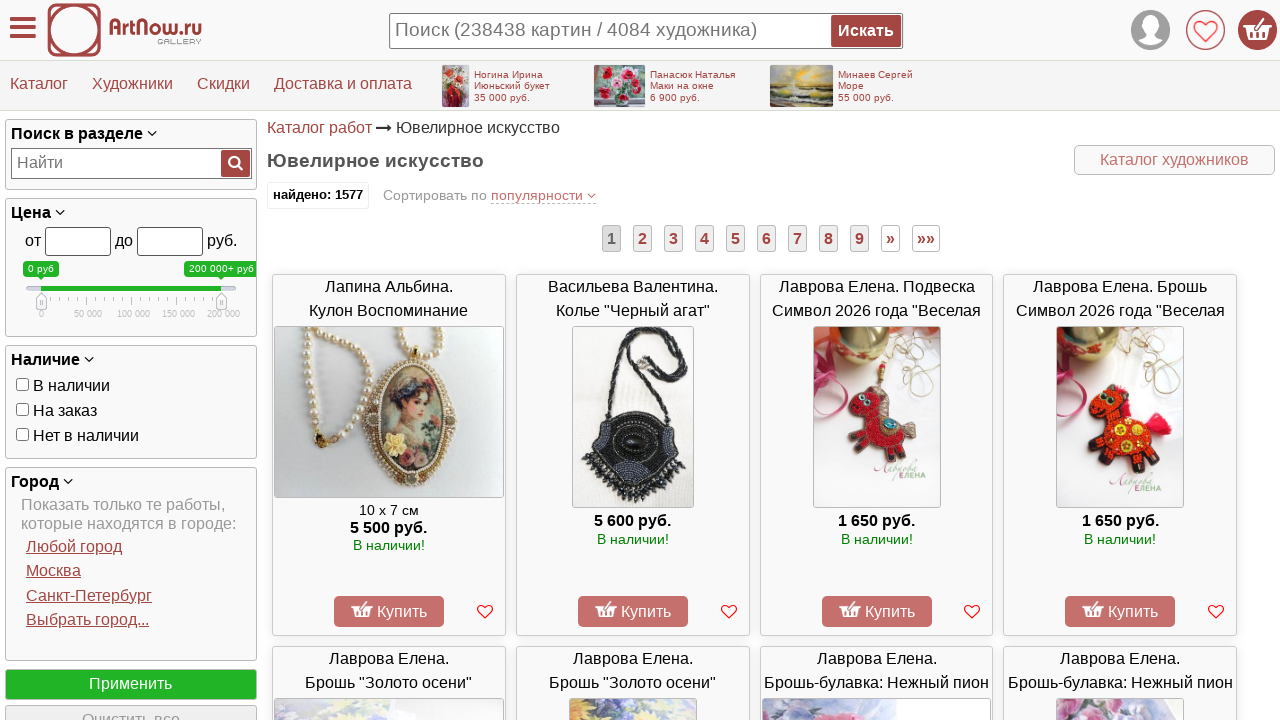

Retrieved first product price: 10 x 7 см
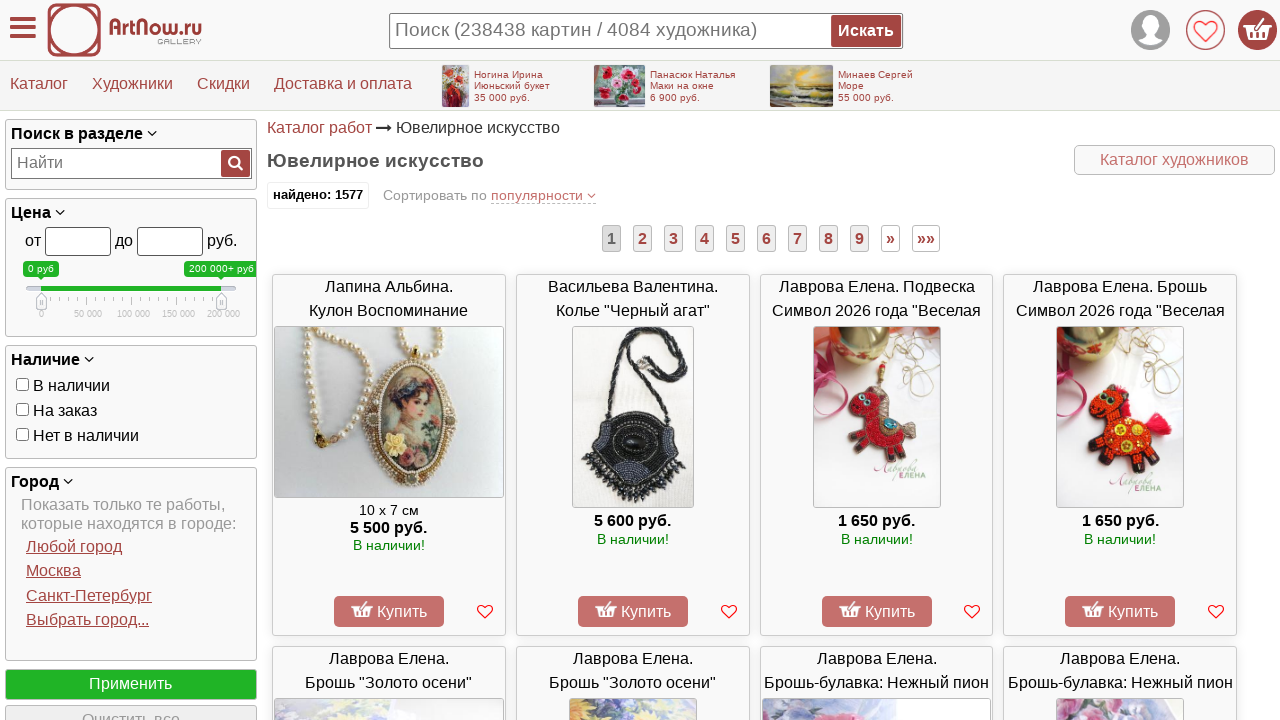

Clicked buy button for first product at (389, 611) on [id^='CartButton']
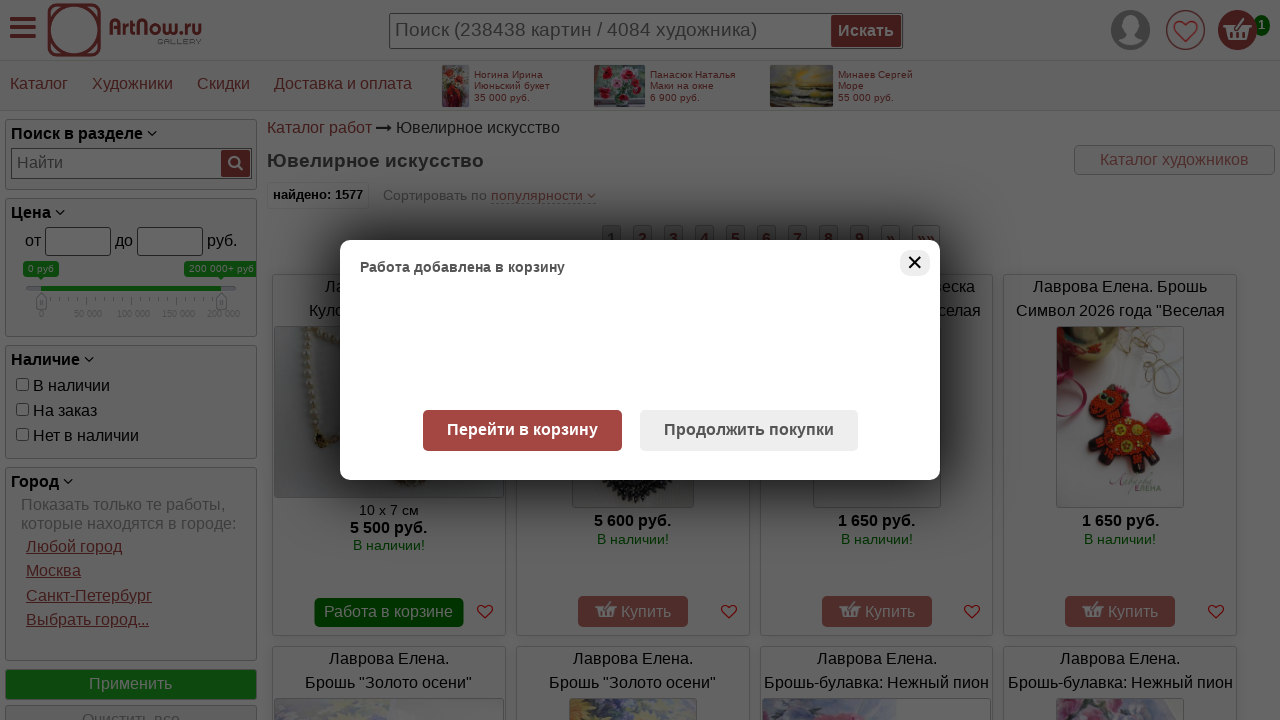

Cart modal appeared
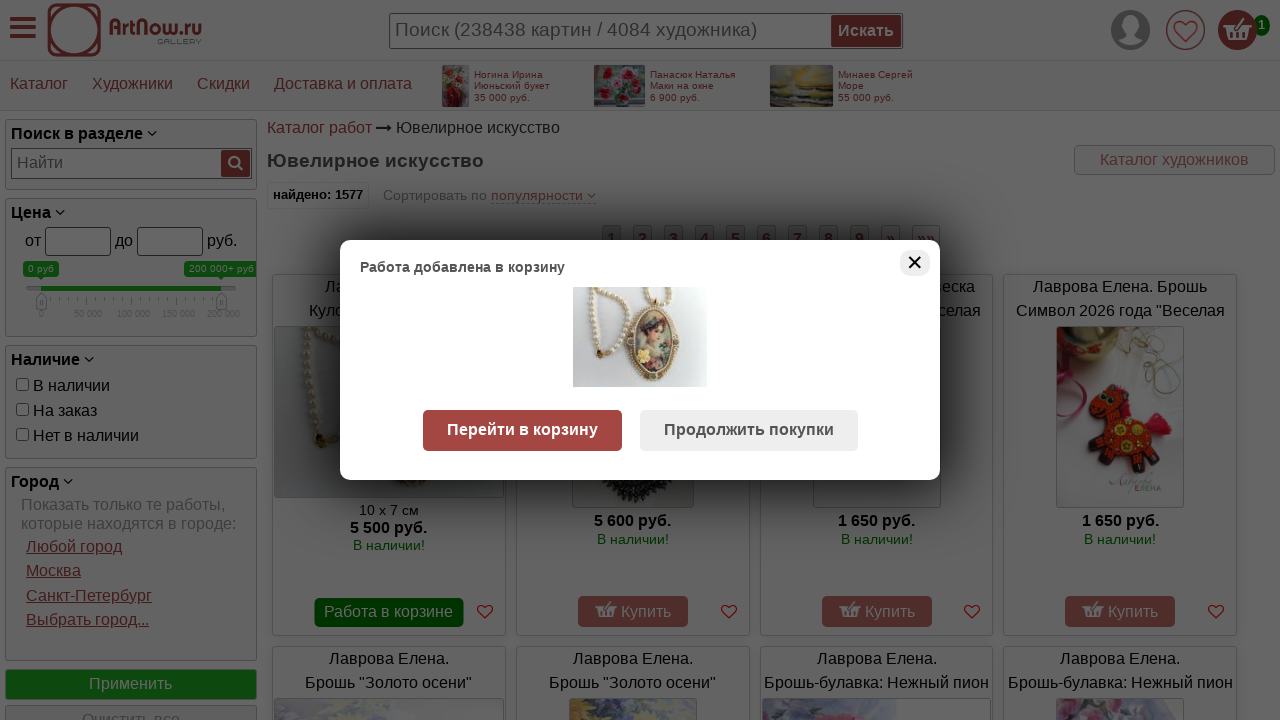

Clicked 'Go to Cart' button in modal at (522, 431) on xpath=//*[@id='cmodal']/div/p/button[1]
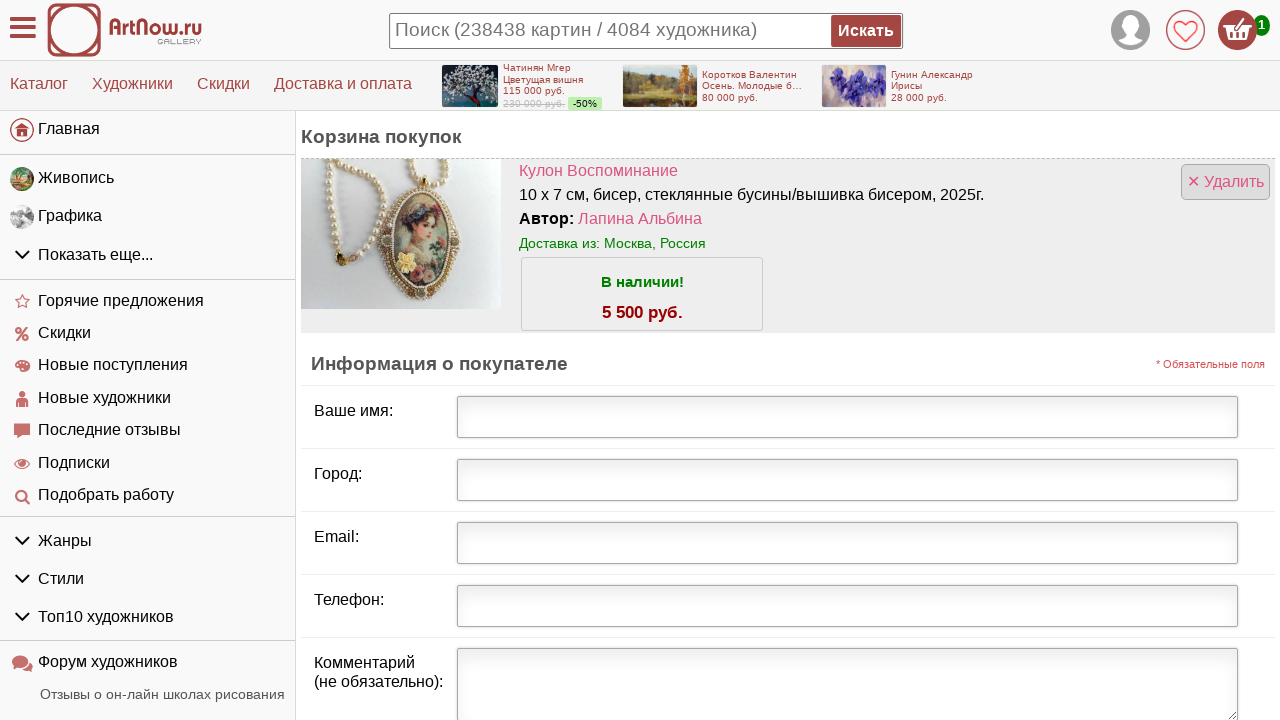

Cart page loaded and product verified in cart
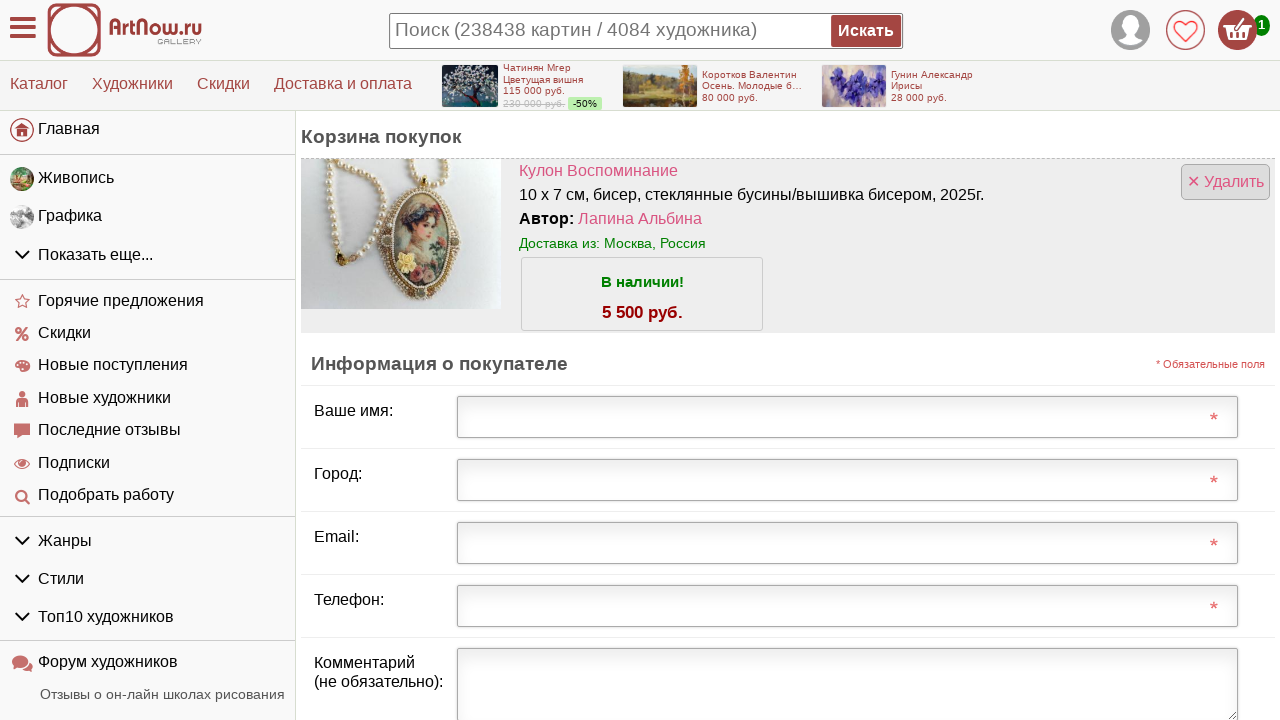

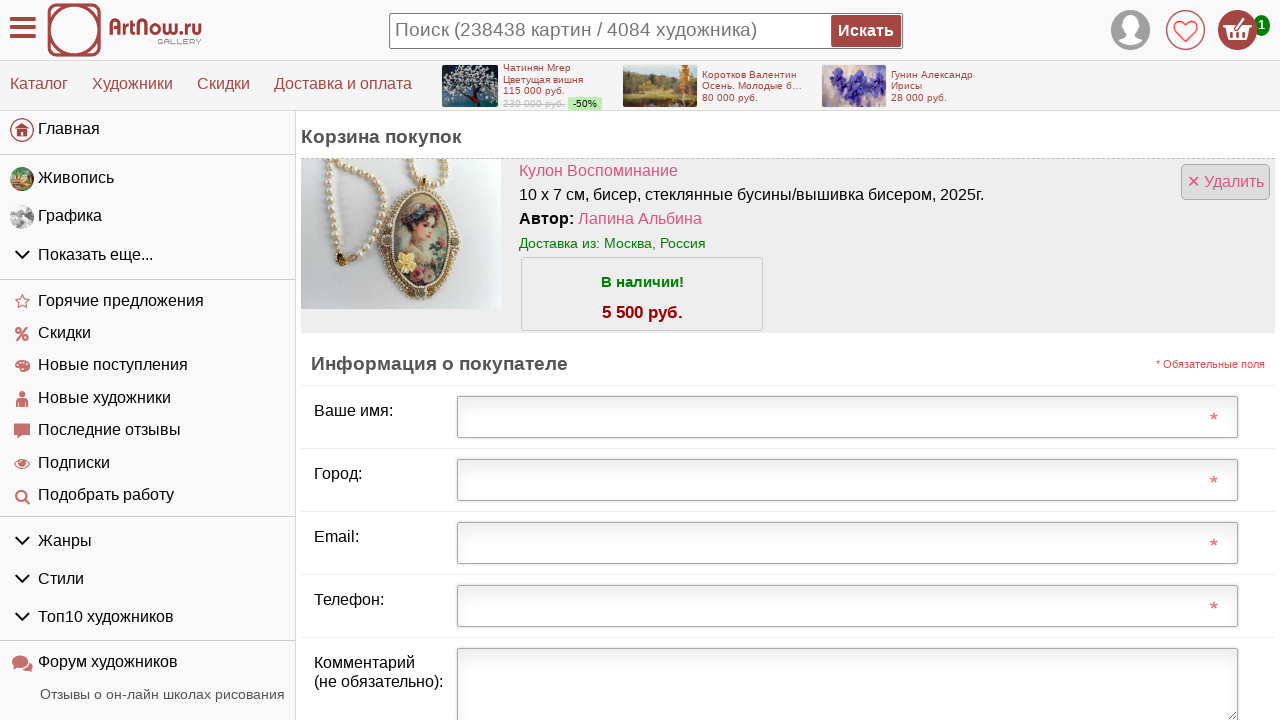